Tests iframe interaction by switching to an iframe, clicking a button that triggers a JavaScript prompt, entering text into the prompt, and accepting it

Starting URL: https://www.w3schools.com/jsref/tryit.asp?filename=tryjsref_prompt

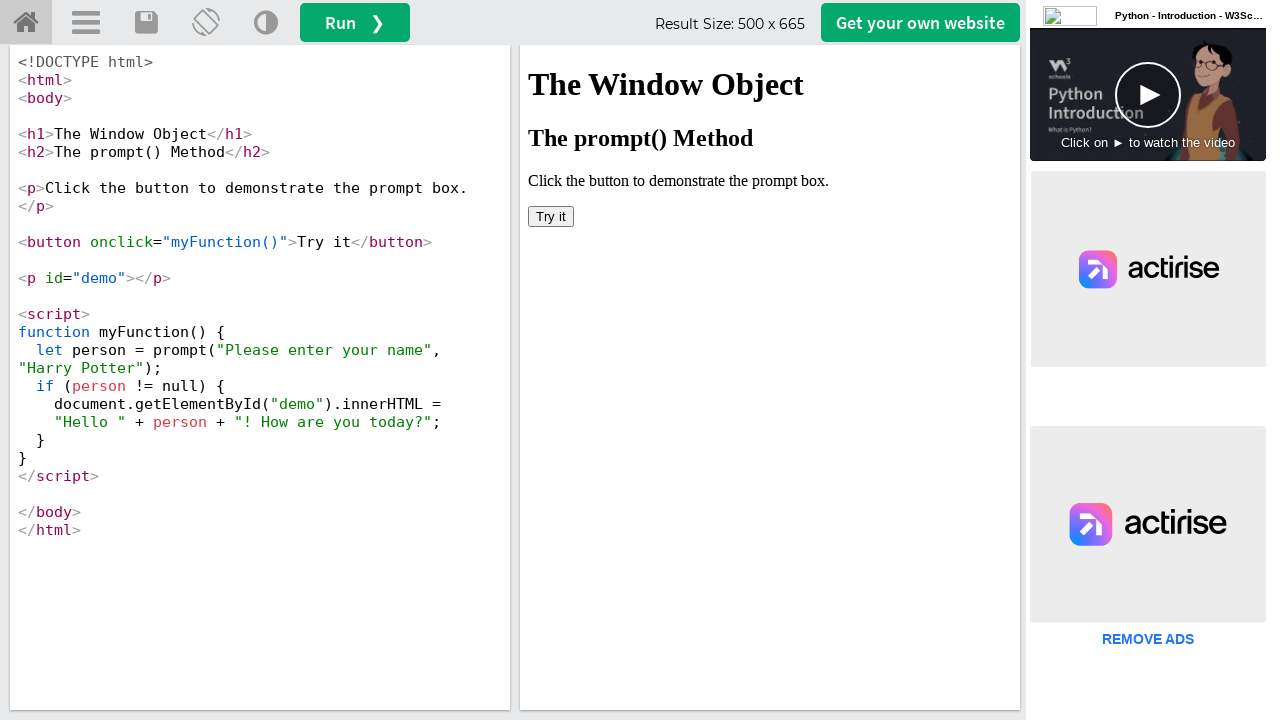

Located iframe with ID 'iframeResult'
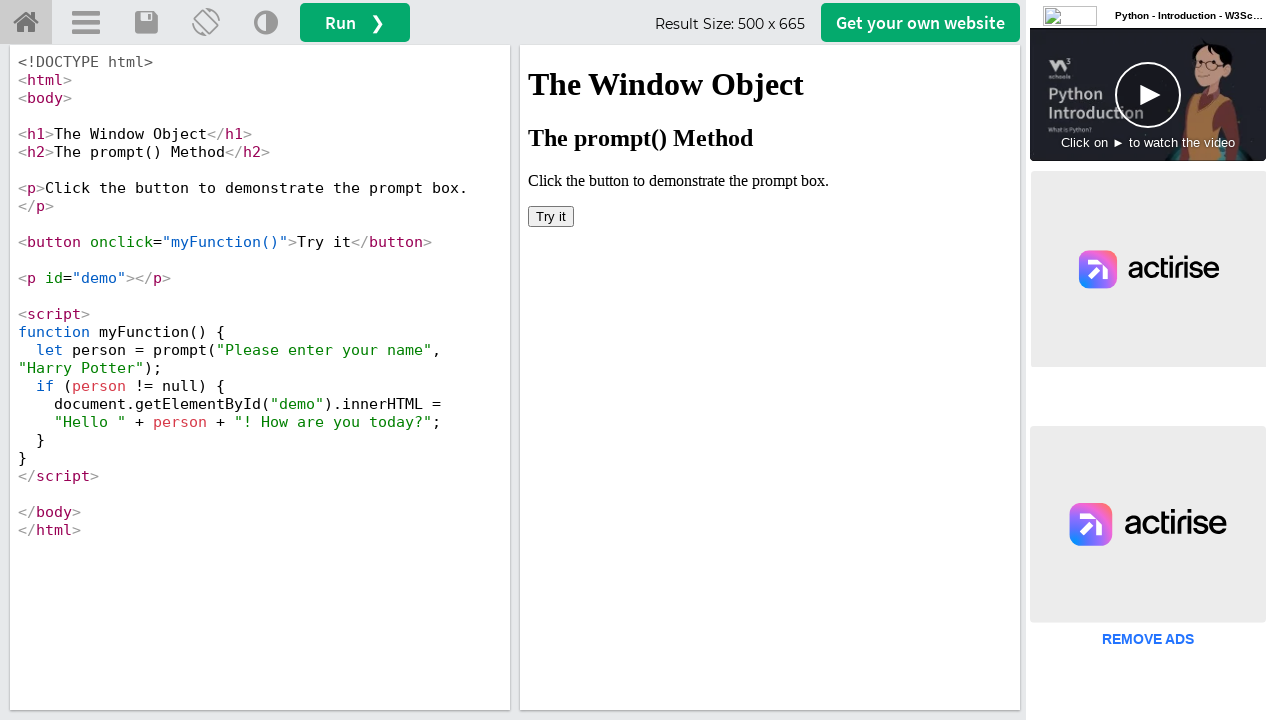

Clicked button inside iframe to trigger JavaScript prompt at (551, 216) on #iframeResult >> internal:control=enter-frame >> xpath=/html/body/button
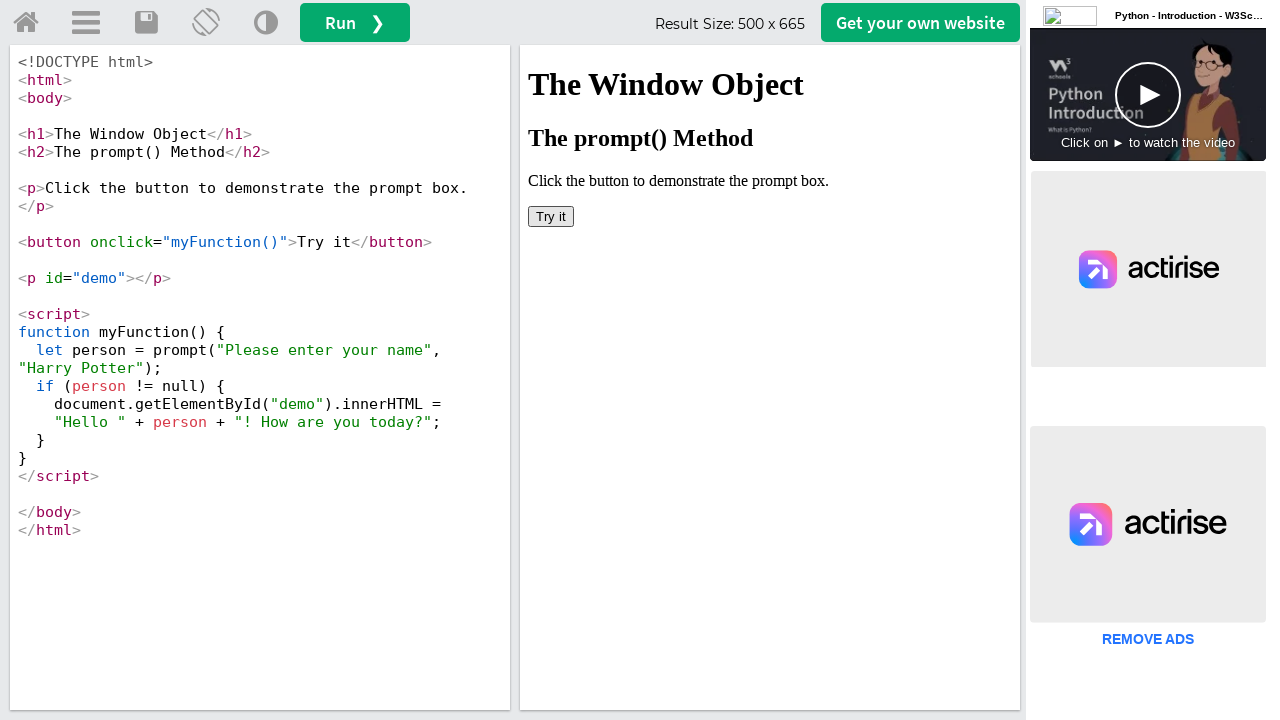

Set up dialog handler to accept prompts with text 'Hello from automation test'
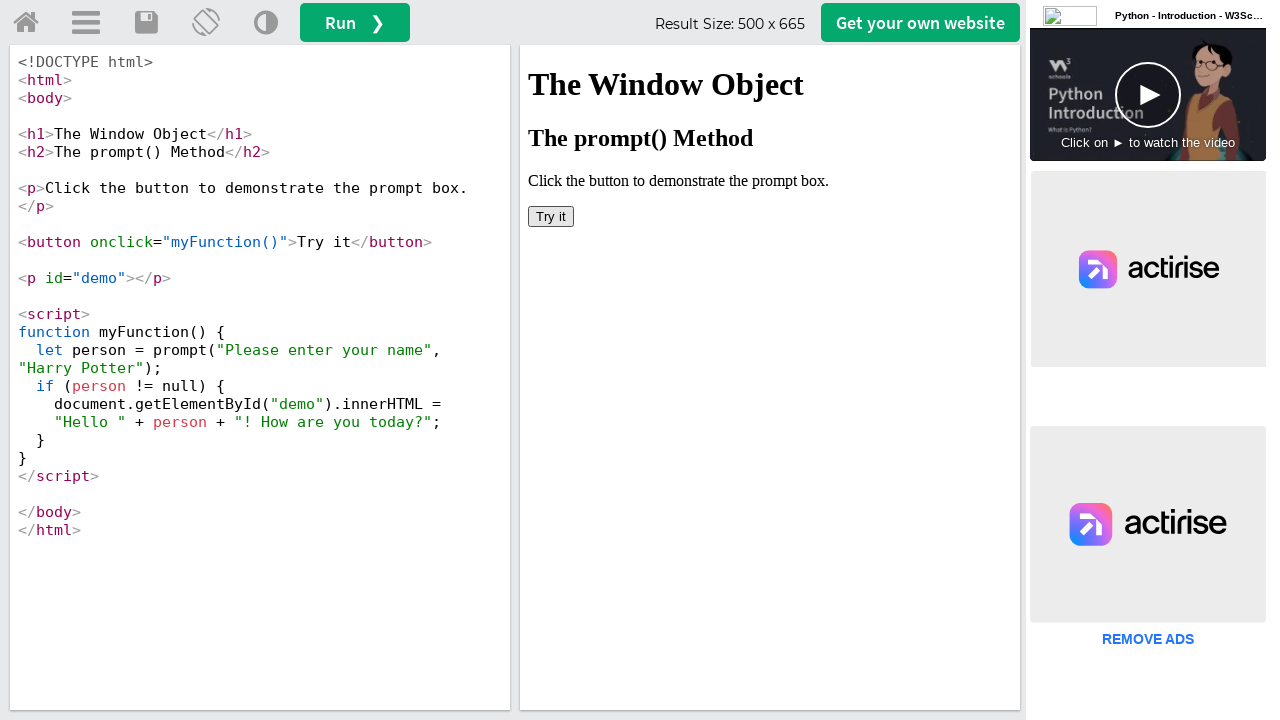

Clicked button again to trigger prompt and confirm text entry at (551, 216) on #iframeResult >> internal:control=enter-frame >> xpath=/html/body/button
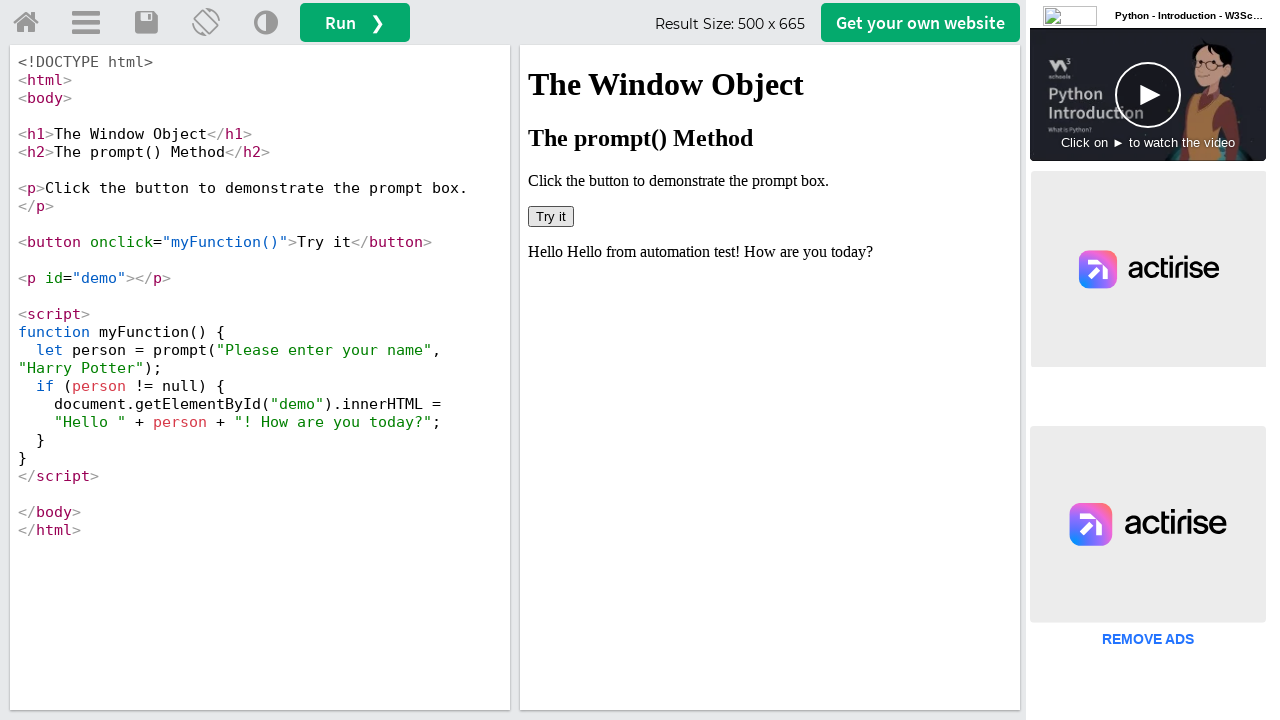

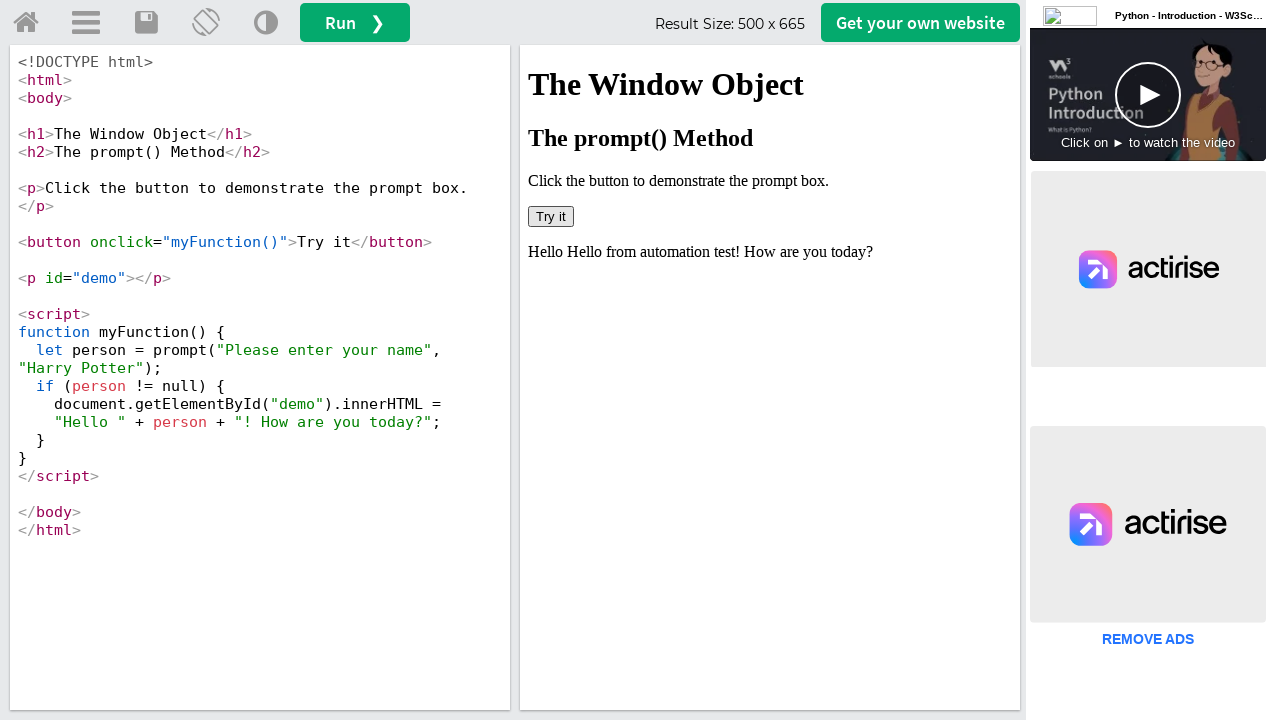